Tests confirmation alert handling by clicking a button to trigger a confirmation dialog and accepting it

Starting URL: https://training-support.net/webelements/alerts

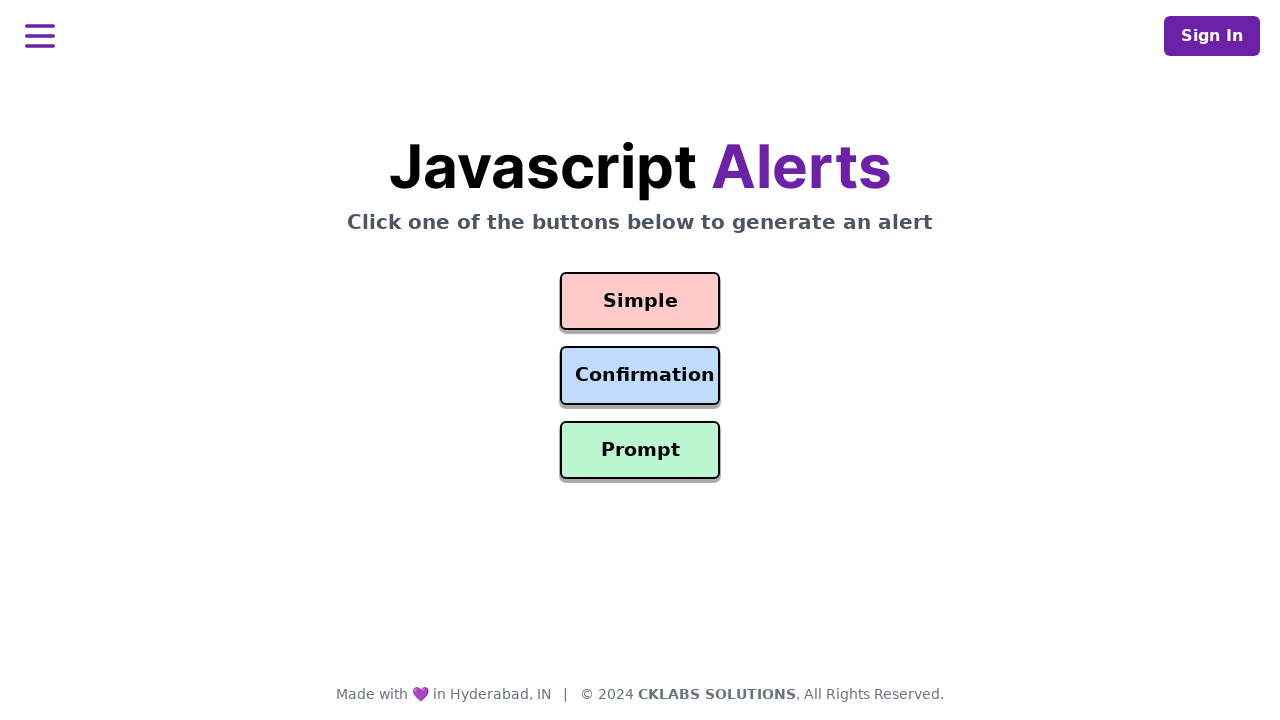

Set up dialog handler to accept confirmation alerts
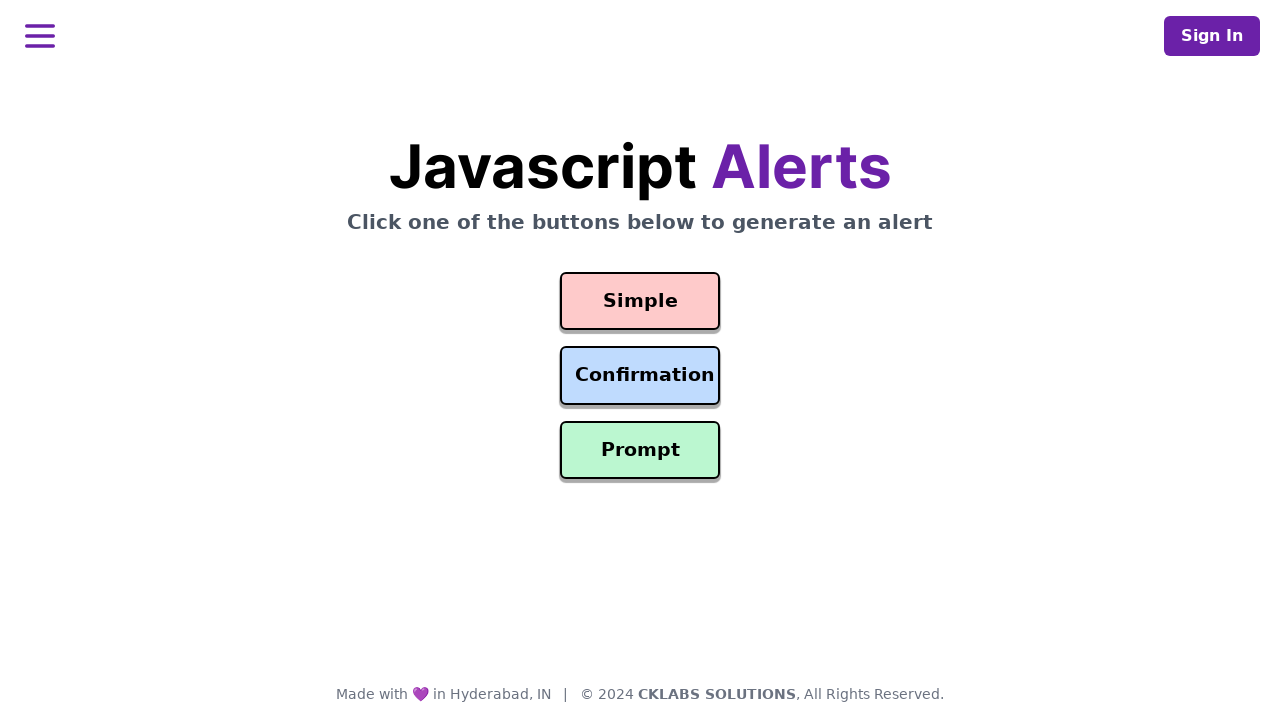

Clicked confirmation alert button at (640, 376) on #confirmation
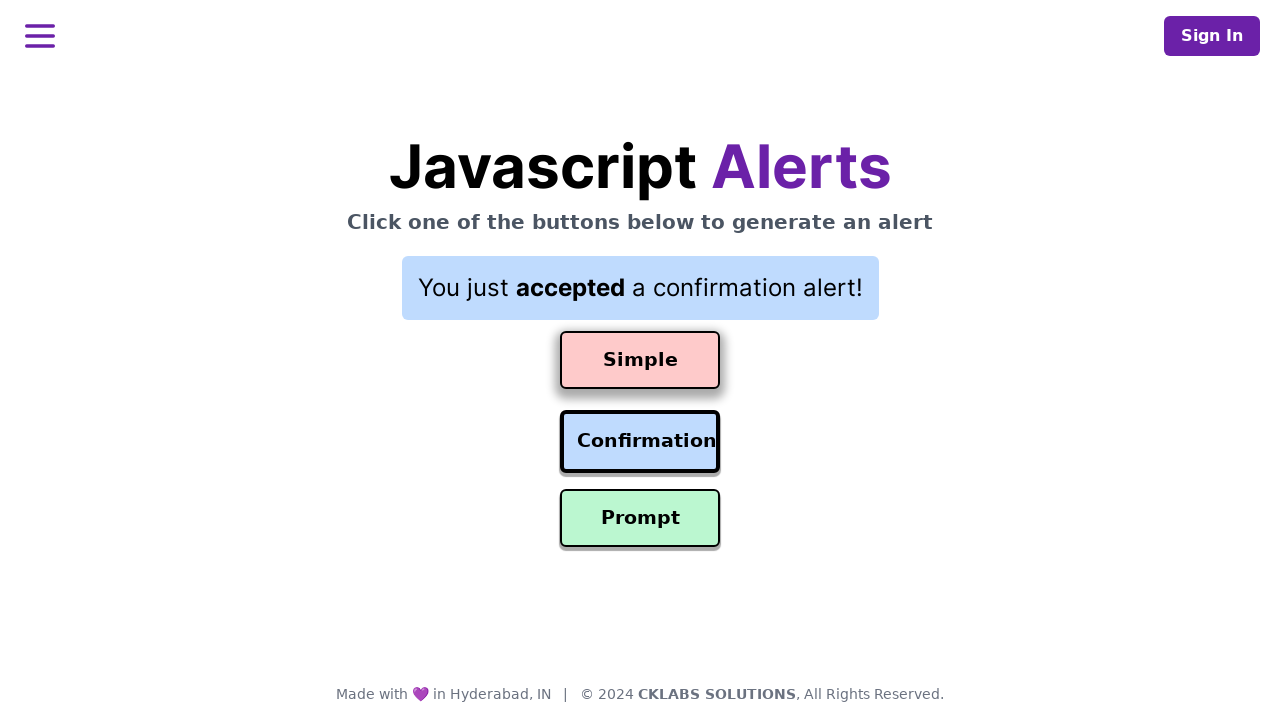

Waited for confirmation alert to be processed
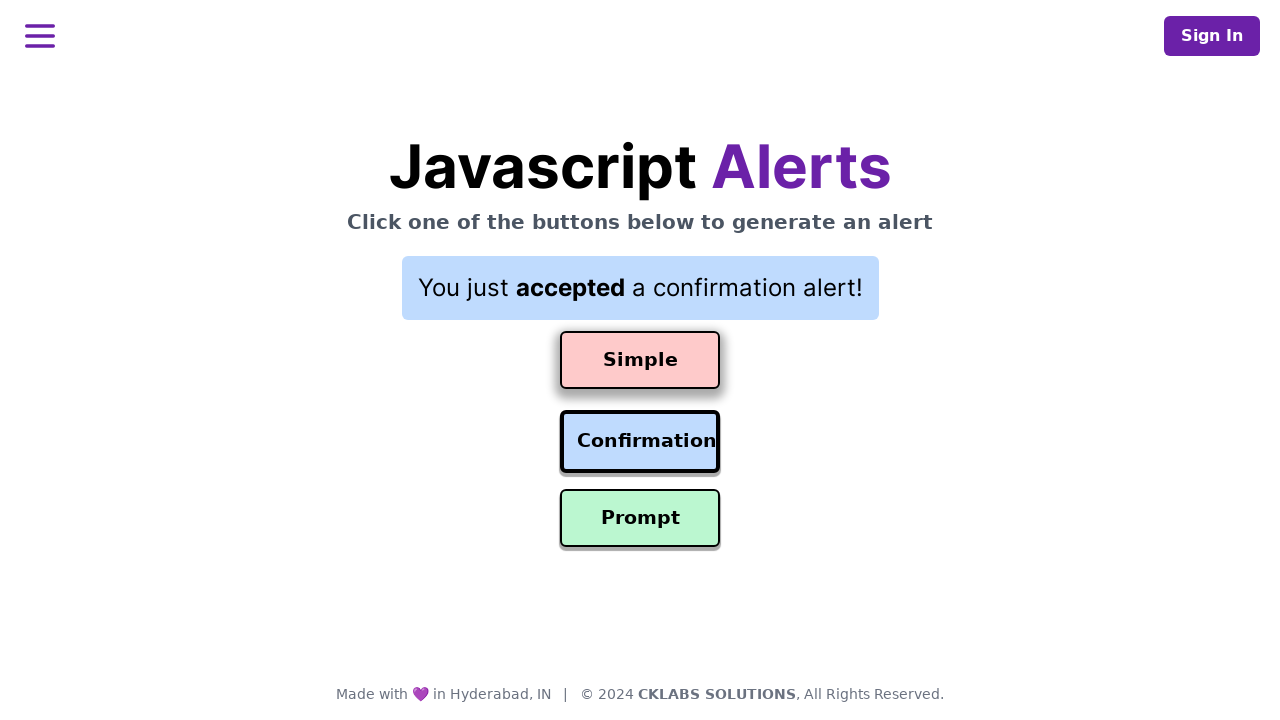

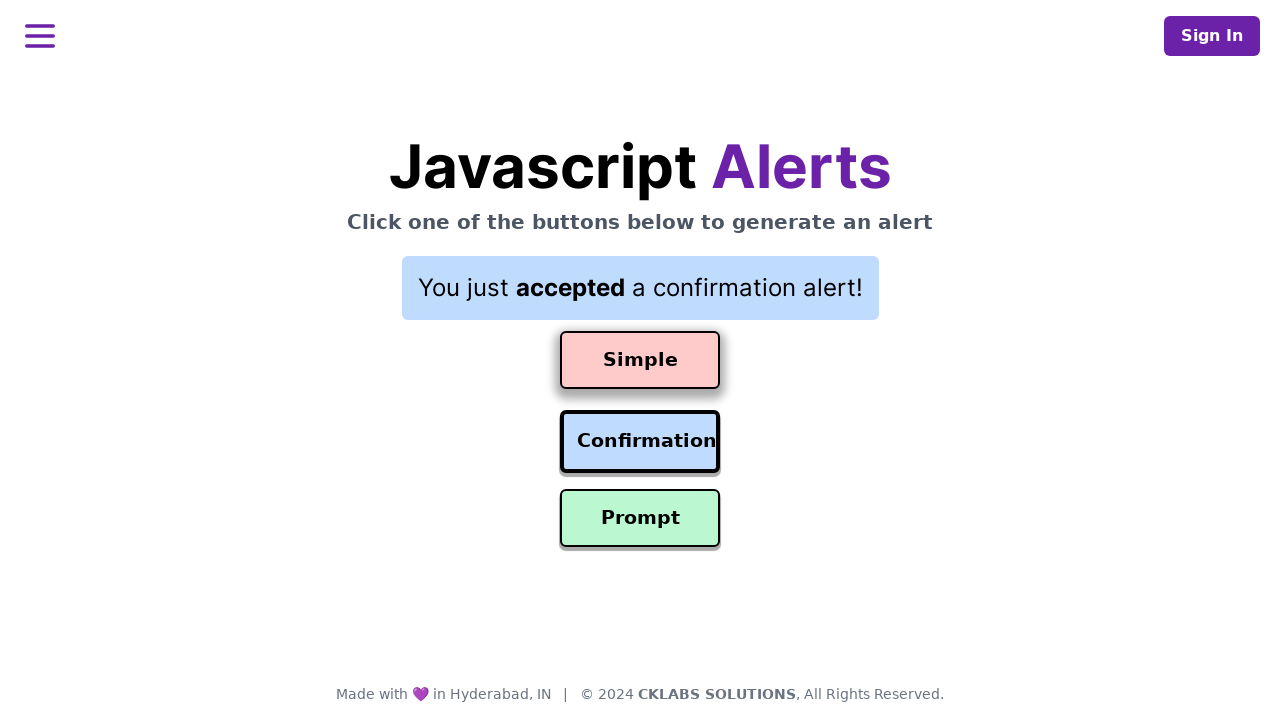